Tests the pharmacy website search functionality by navigating to a search results page and verifying that product cards are displayed with expected elements like name, price, and links.

Starting URL: https://apteka.ru/search/?q=aspirin

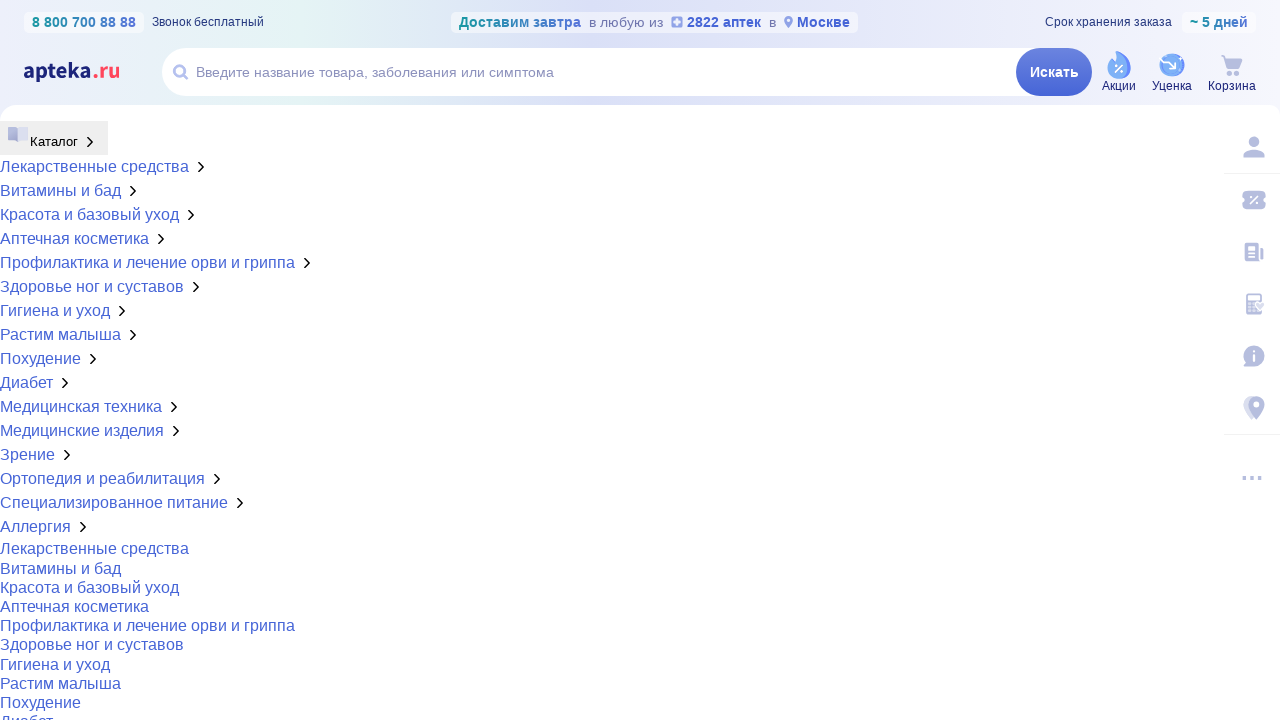

Waited for network to be idle on search results page
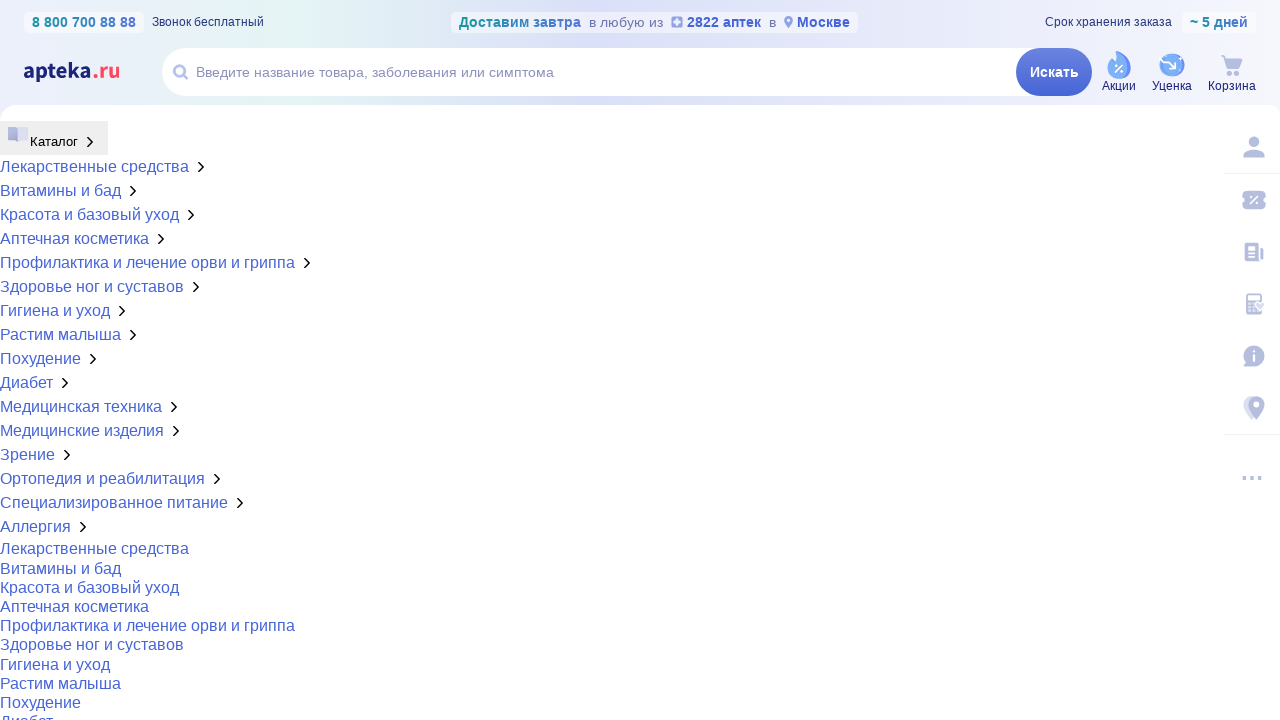

Located catalog card elements
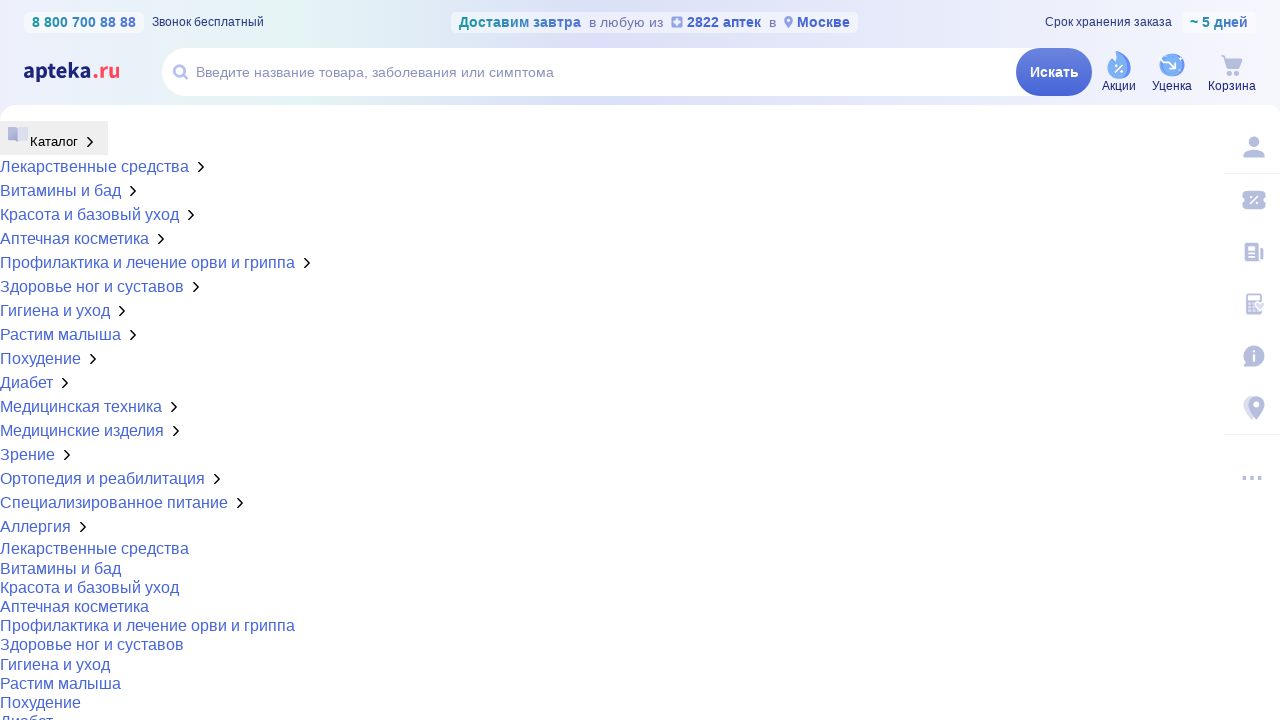

Timeout waiting for catalog cards or product variants (proceeding anyway)
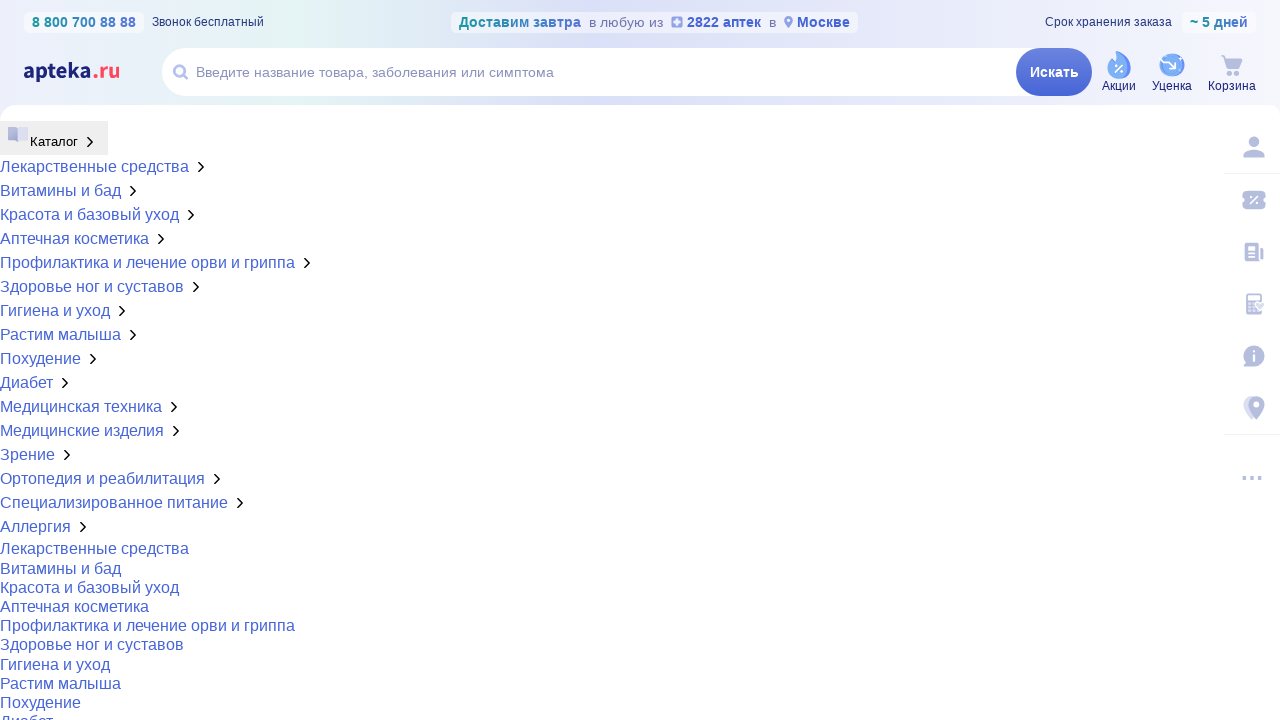

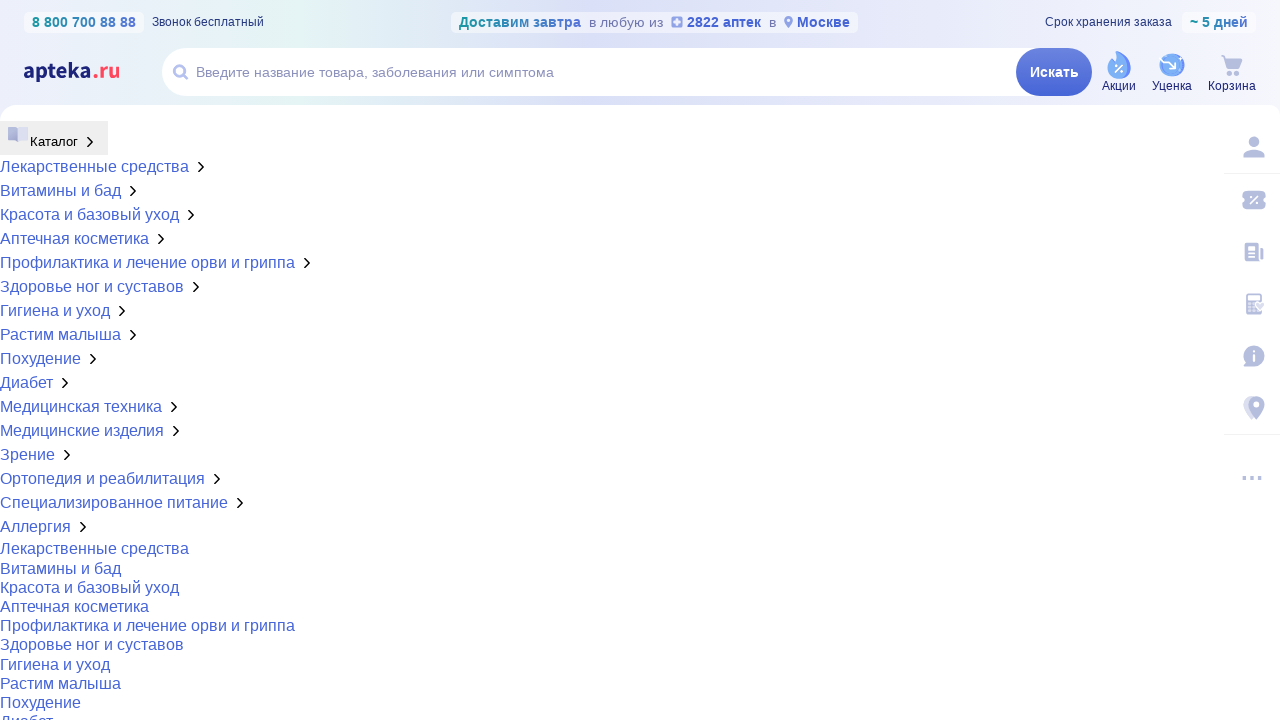